Tests GitHub homepage navigation on desktop viewport by clicking the "Sign up" link and verifying the account creation page loads.

Starting URL: https://github.com/

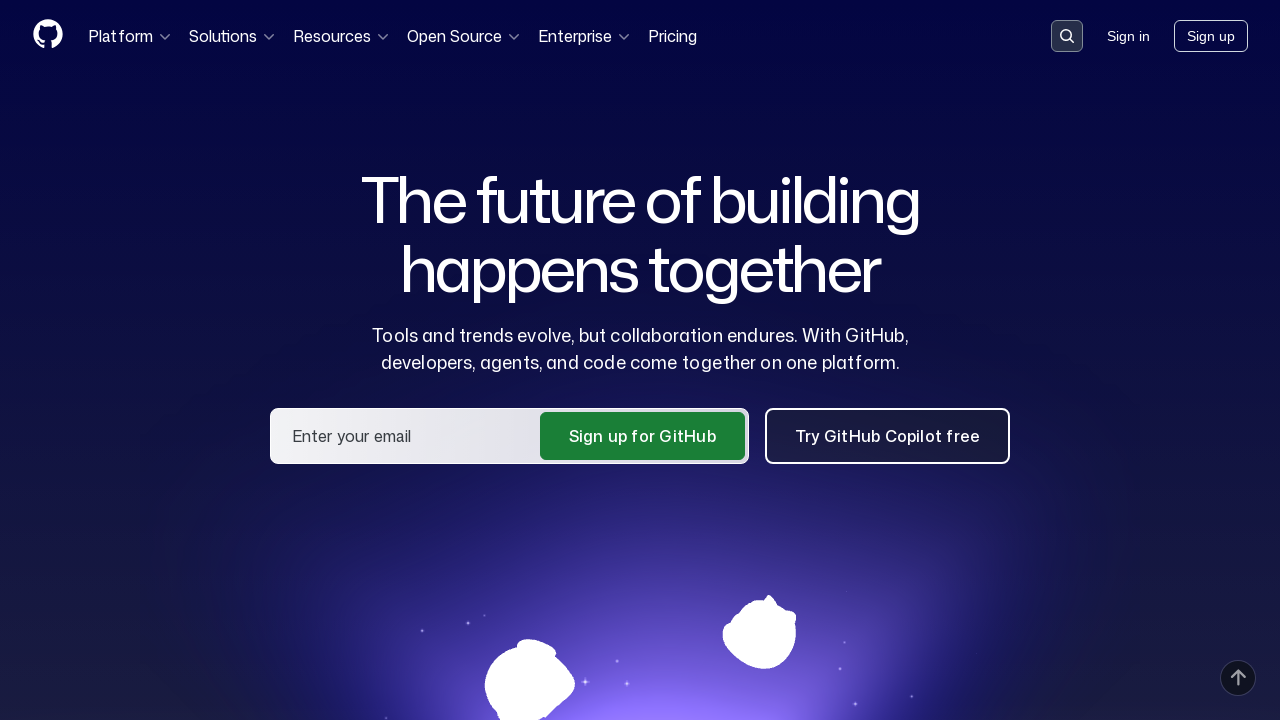

Set viewport size to 1920x1080 for desktop testing
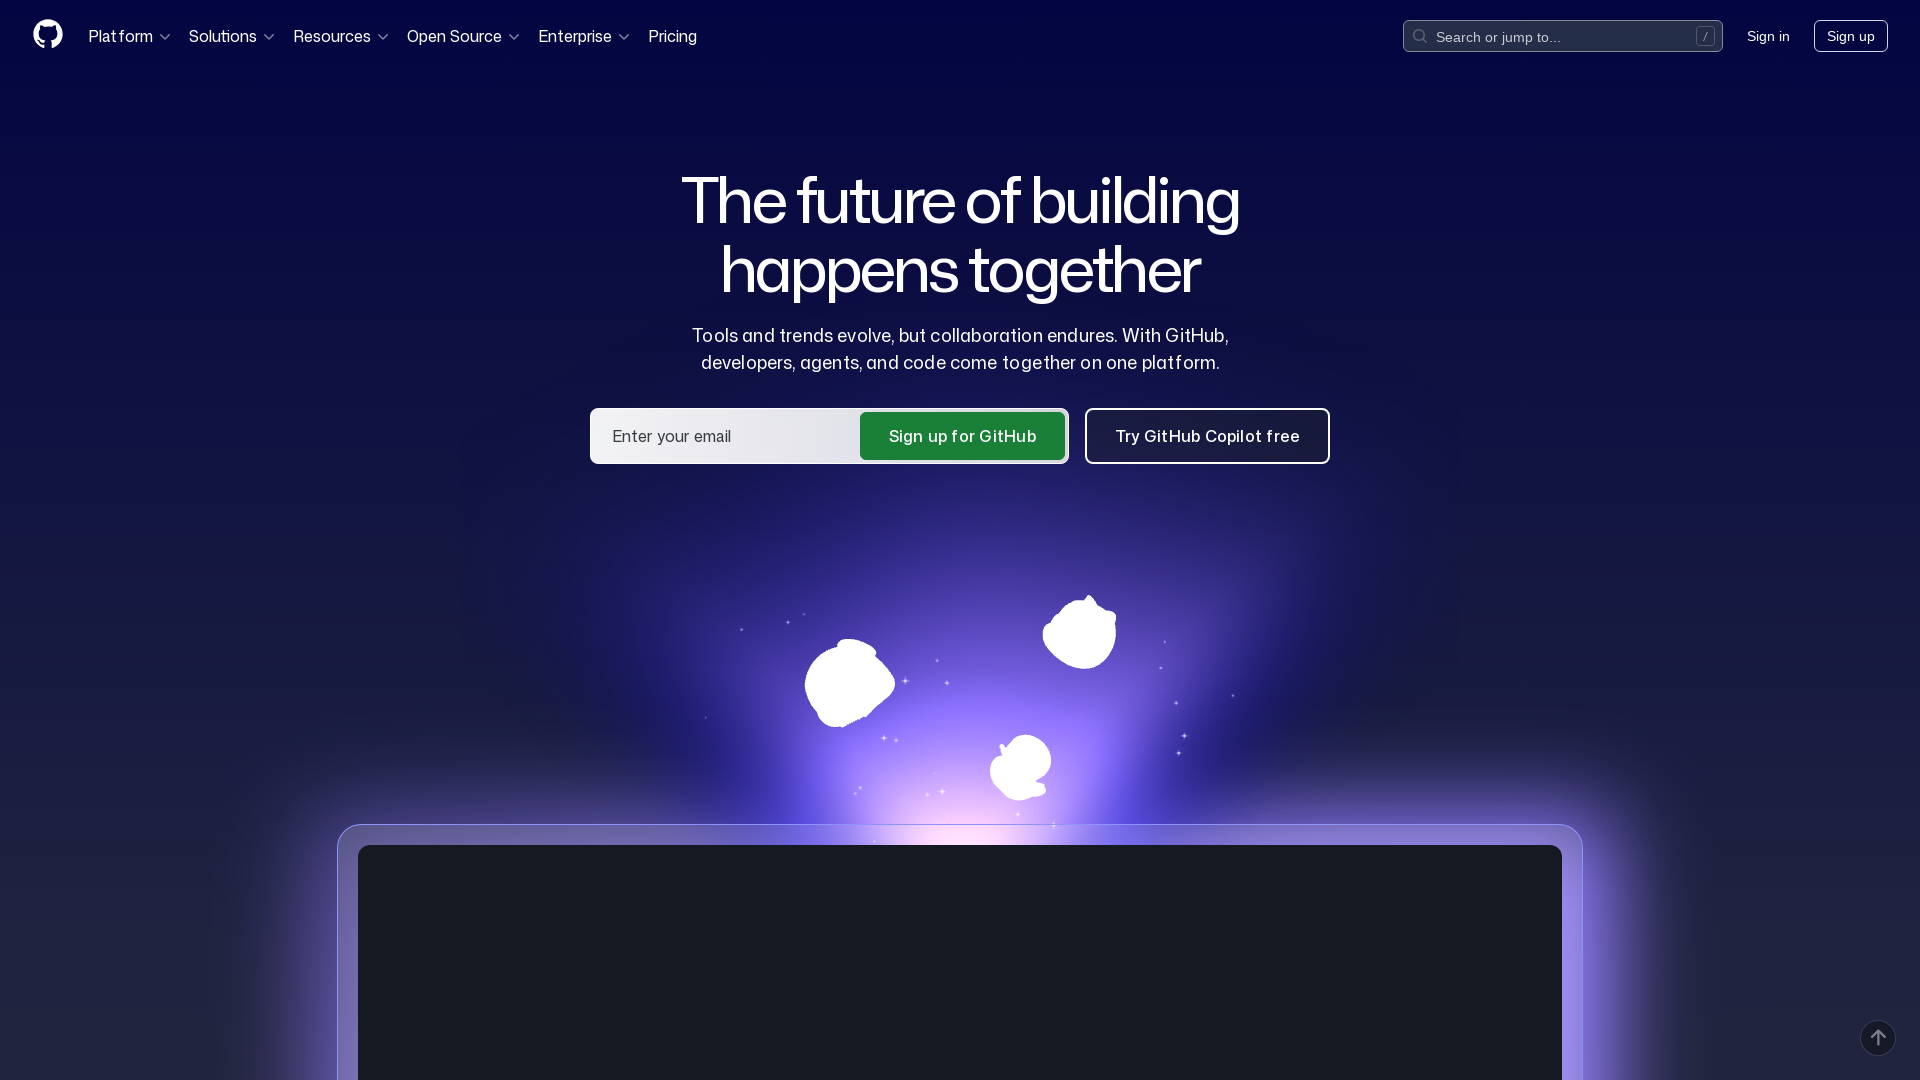

Reloaded GitHub homepage with desktop viewport
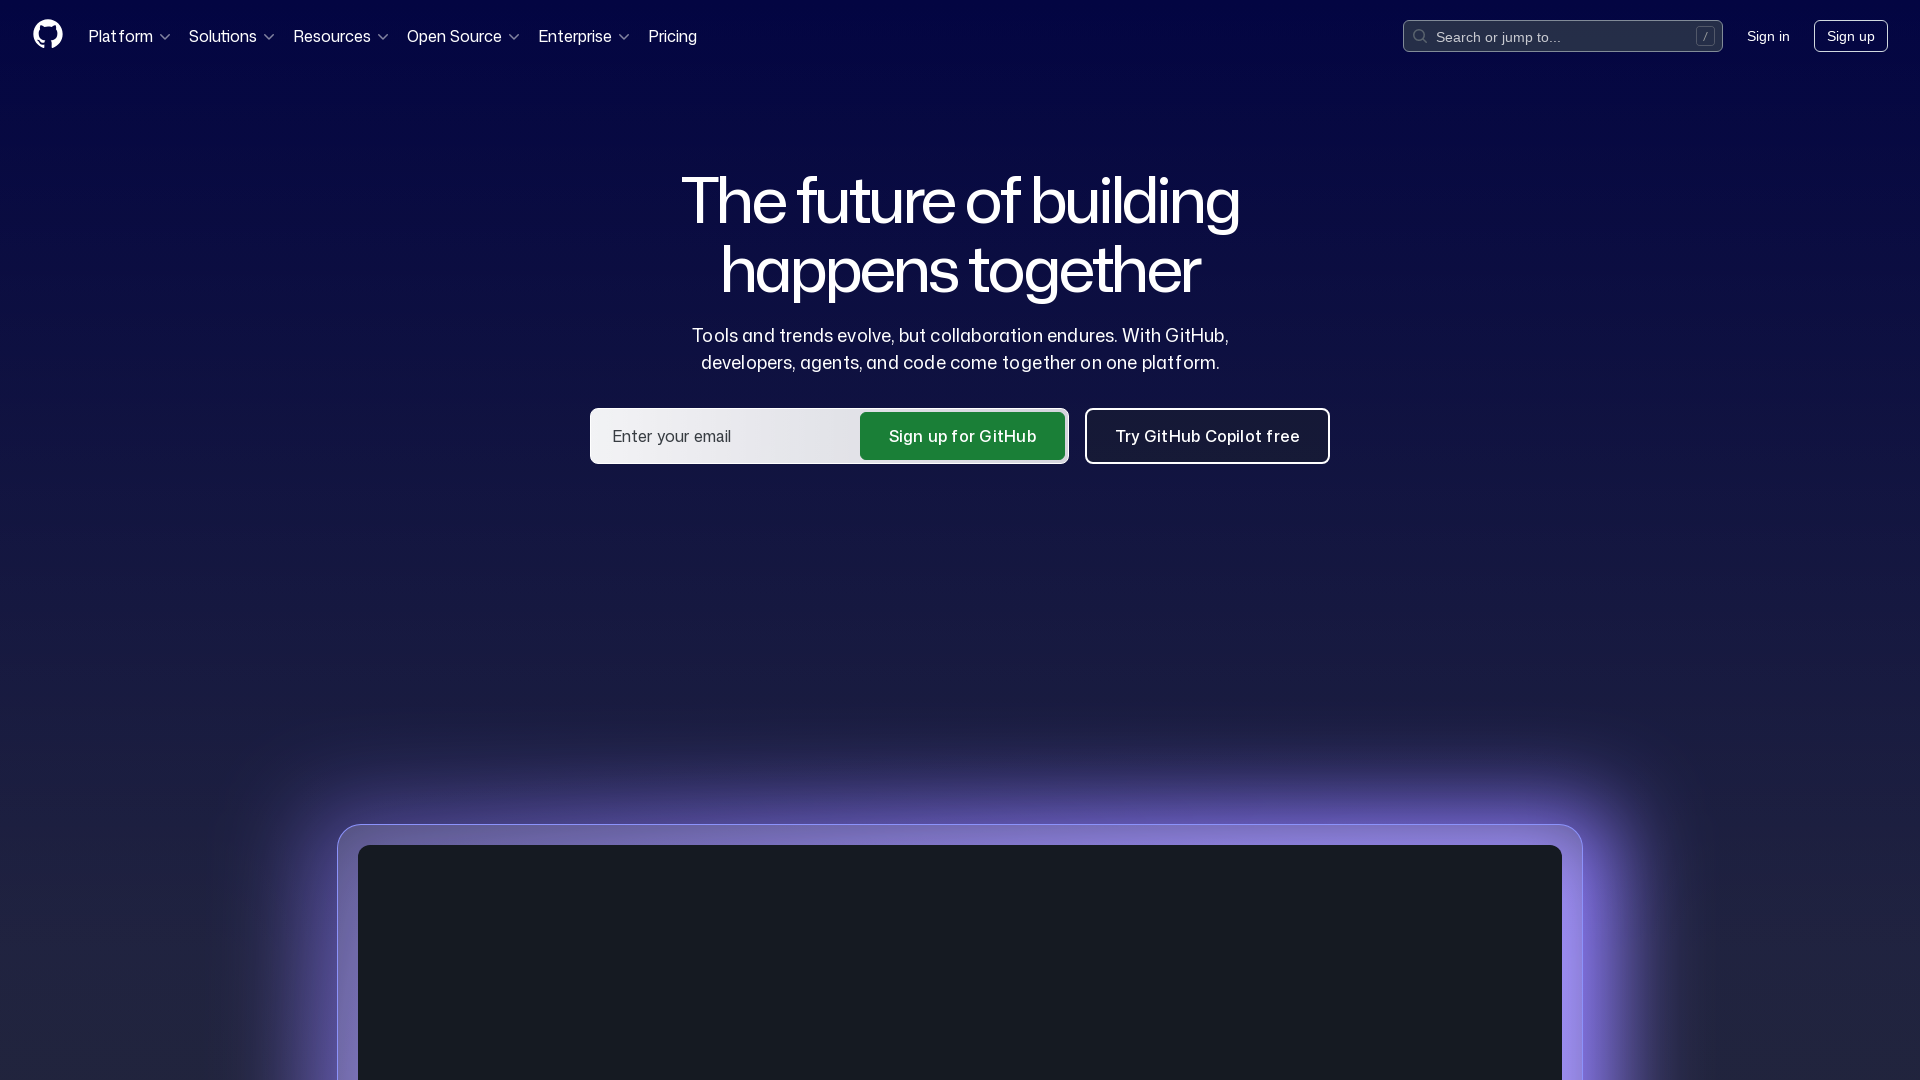

Clicked the 'Sign up' link on GitHub homepage at (1851, 36) on text=Sign up
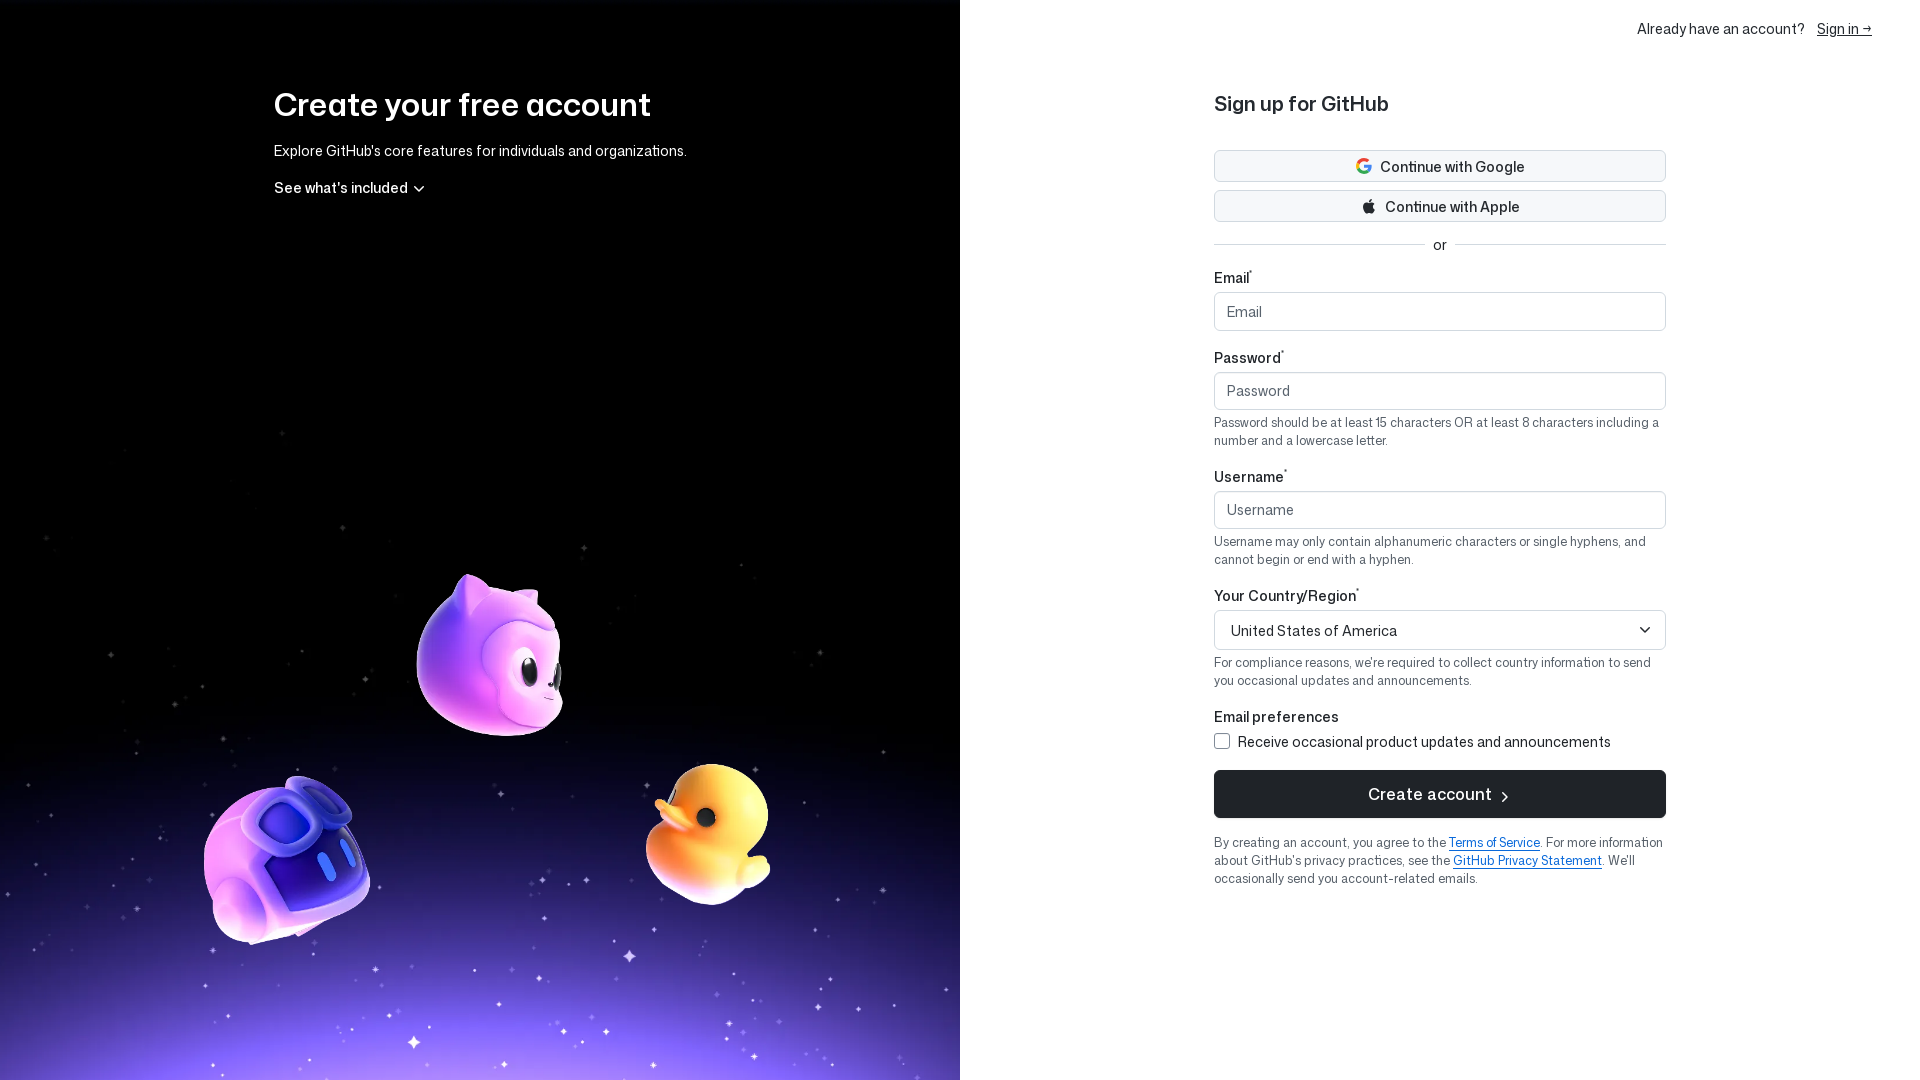

Account creation page loaded and 'Create your free account' text verified
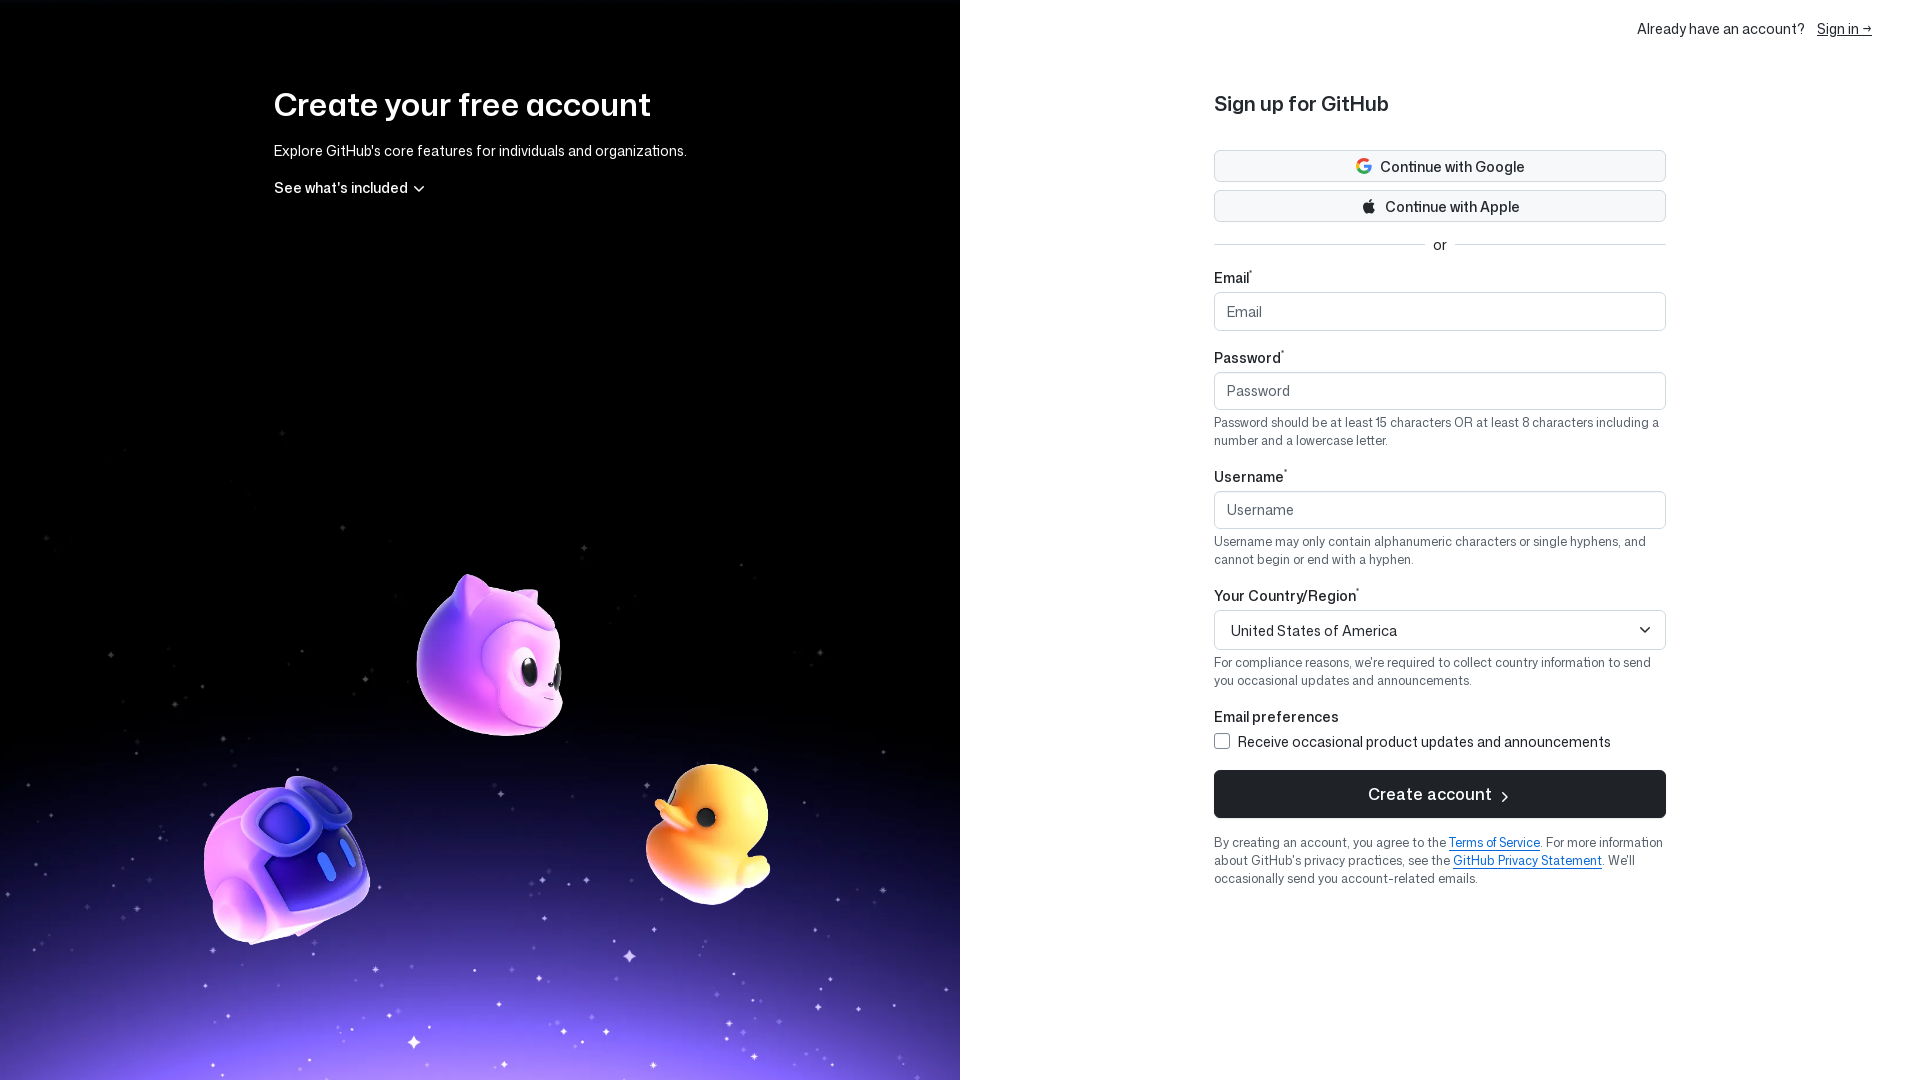

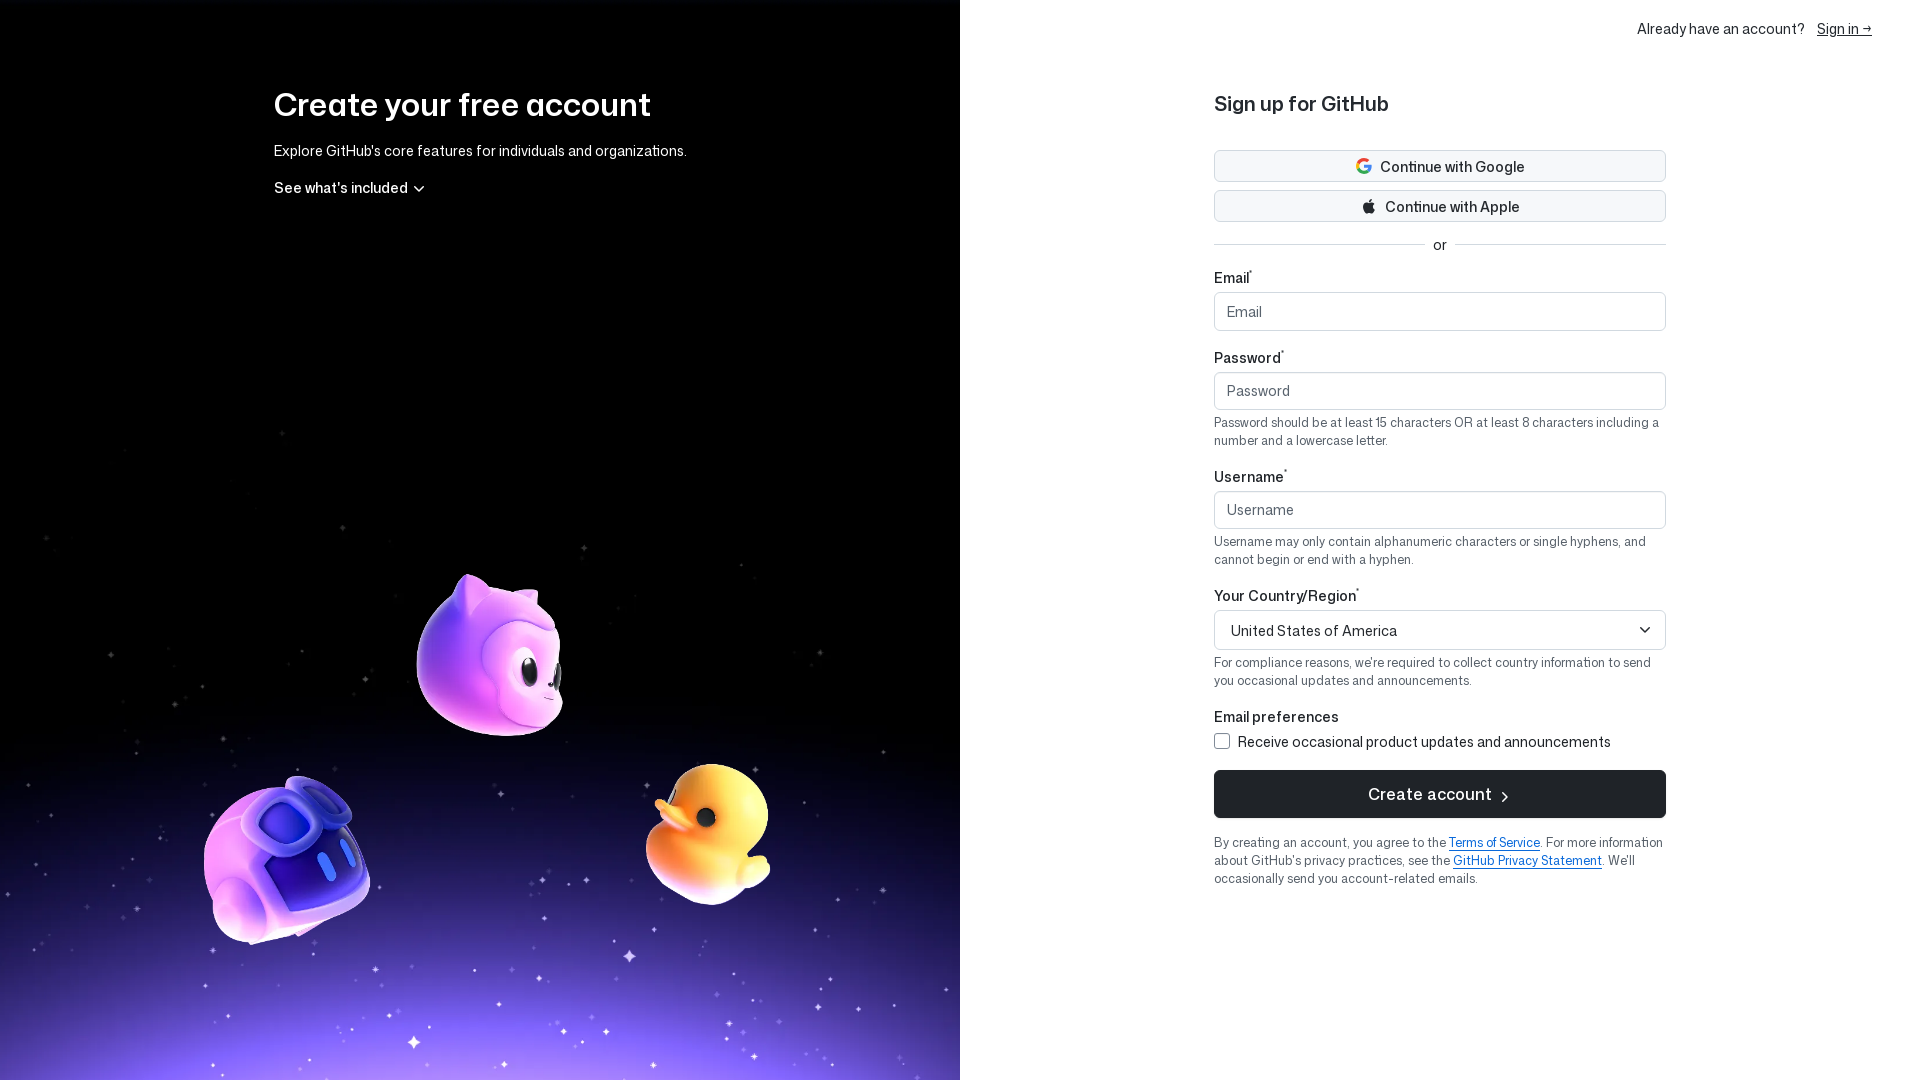